Tests iframe interaction by entering text in the main page, switching to an iframe to interact with a dropdown, then switching back to the main page to clear the text field

Starting URL: https://www.hyrtutorials.com/p/frames-practice.html

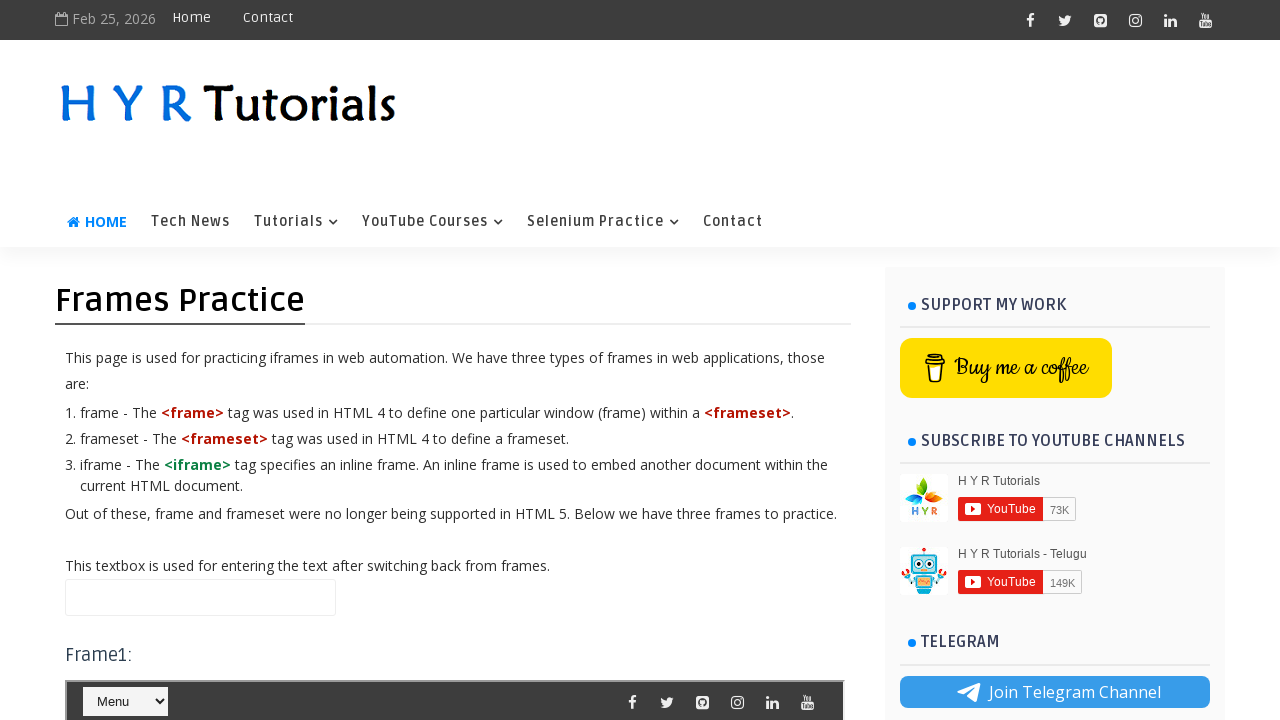

Entered 'hiiie' in the first text box on the main page on (//input[@class='frmTextBox'])[1]
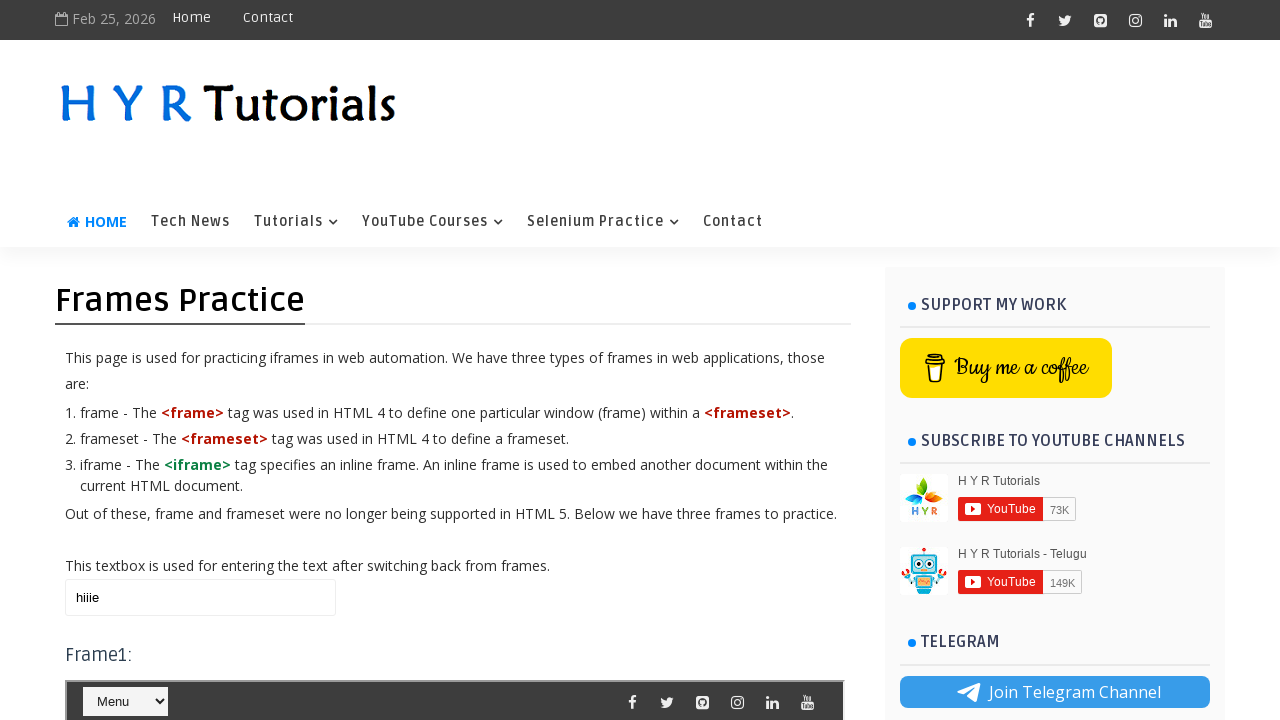

Switched to iframe with id 'frm1'
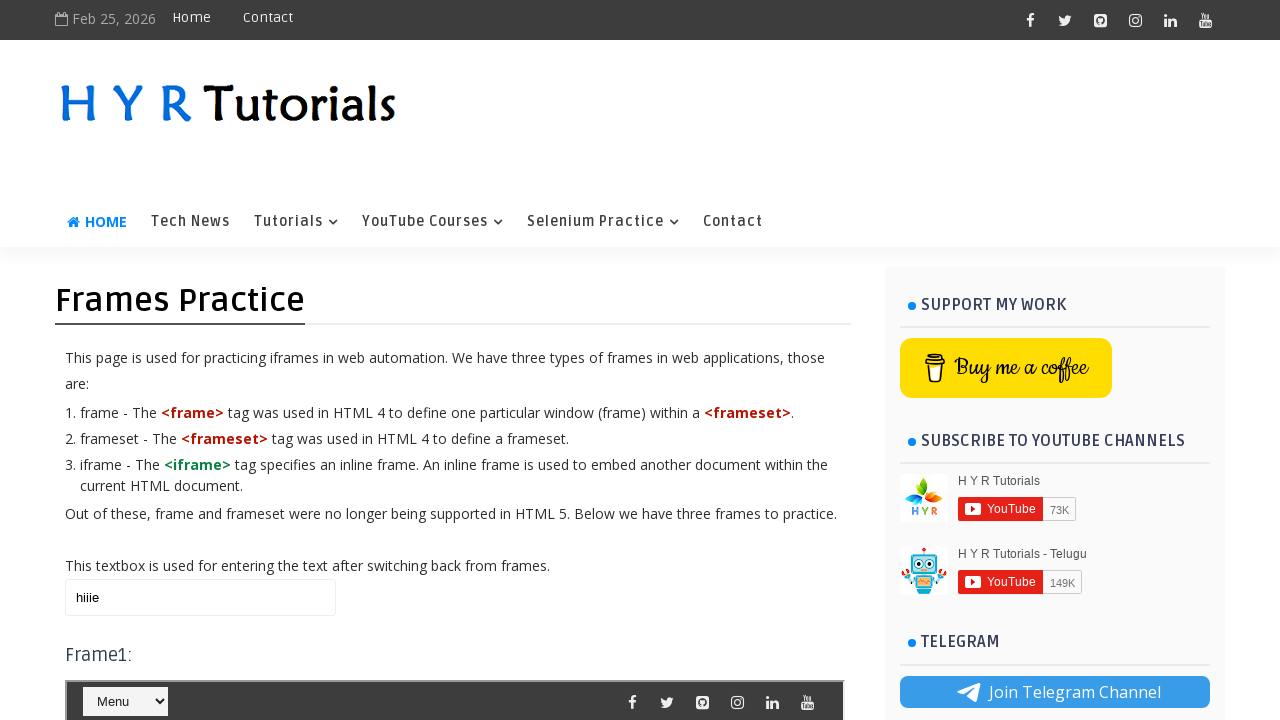

Clicked on the course dropdown in the iframe at (239, 360) on (//select[@id='course'])[1]
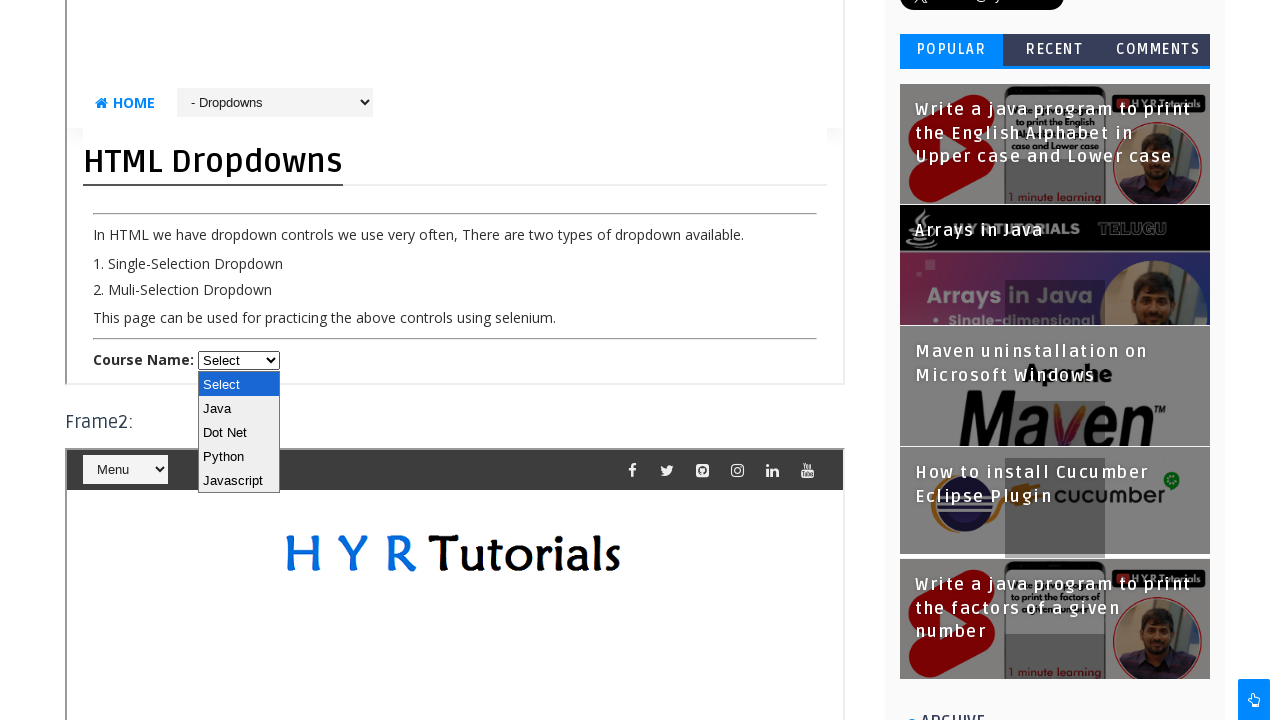

Clicked on a link element in the iframe at (632, 360) on a
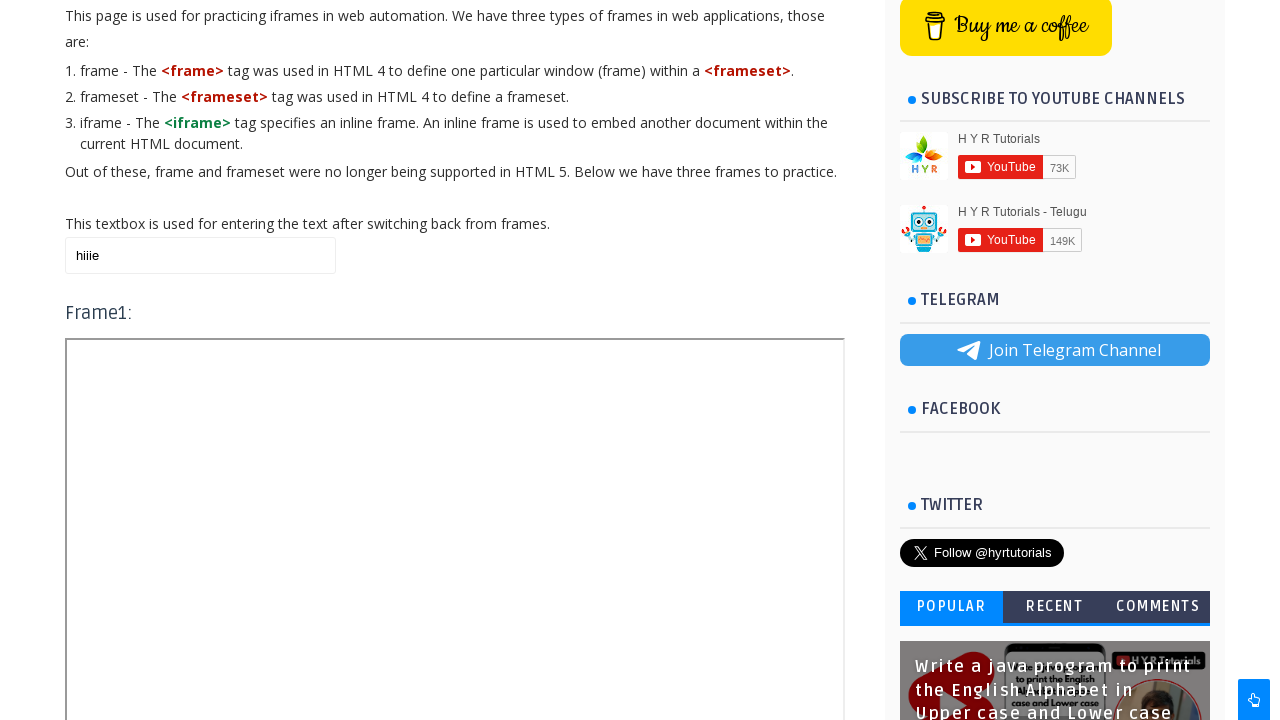

Switched back to main page and cleared the text field on (//input[@class='frmTextBox'])[1]
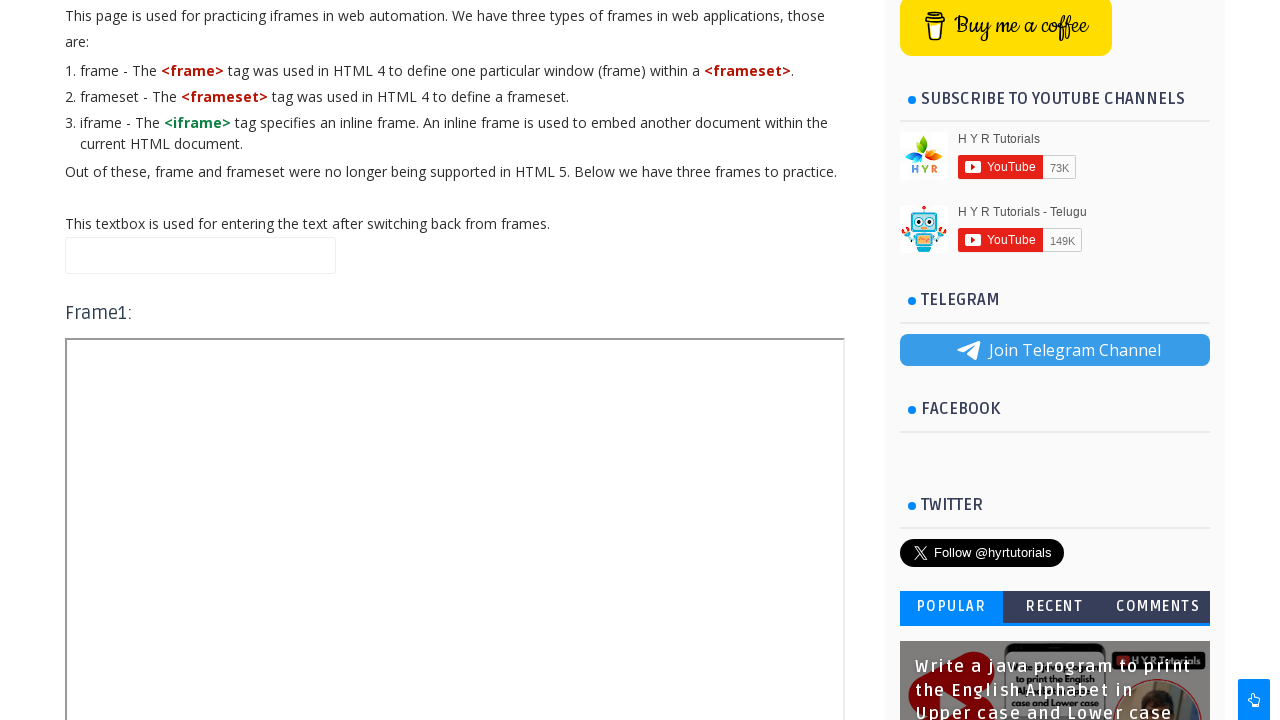

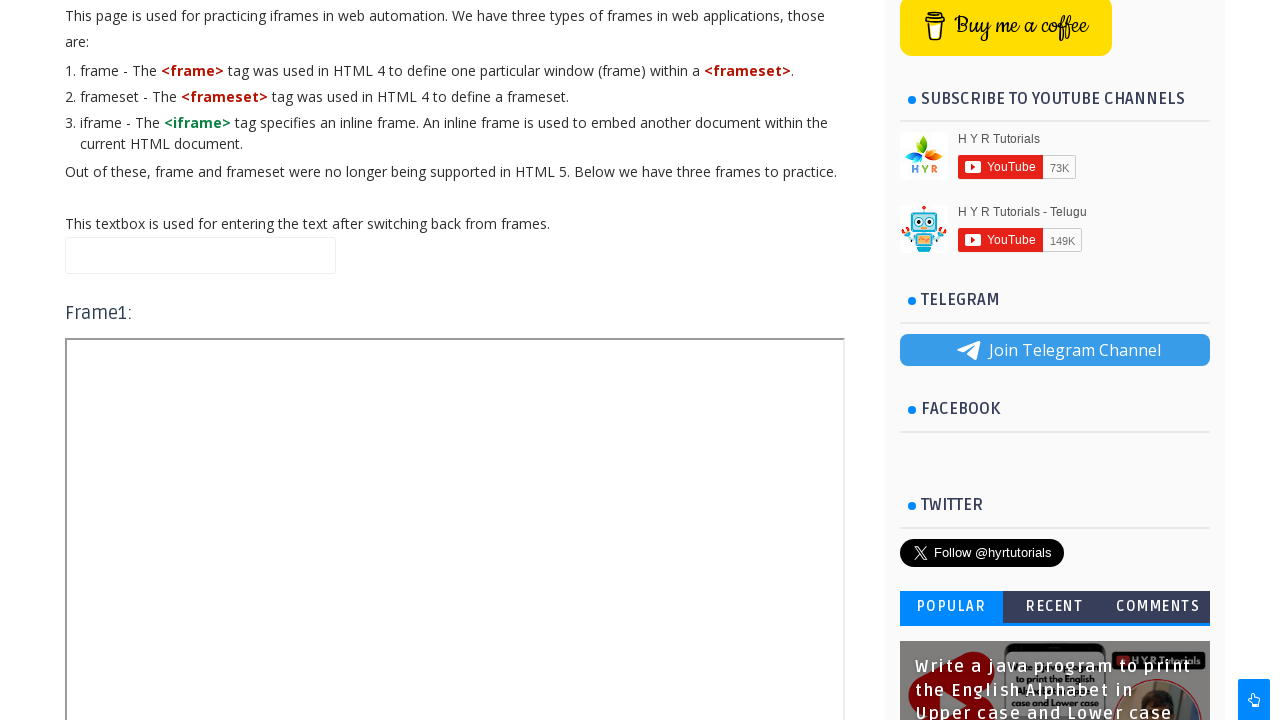